Tests keyboard navigation and form filling on a practice form using keyboard actions like TAB, PAGE_DOWN, and ARROW keys

Starting URL: https://www.techlistic.com/p/selenium-practice-form.html

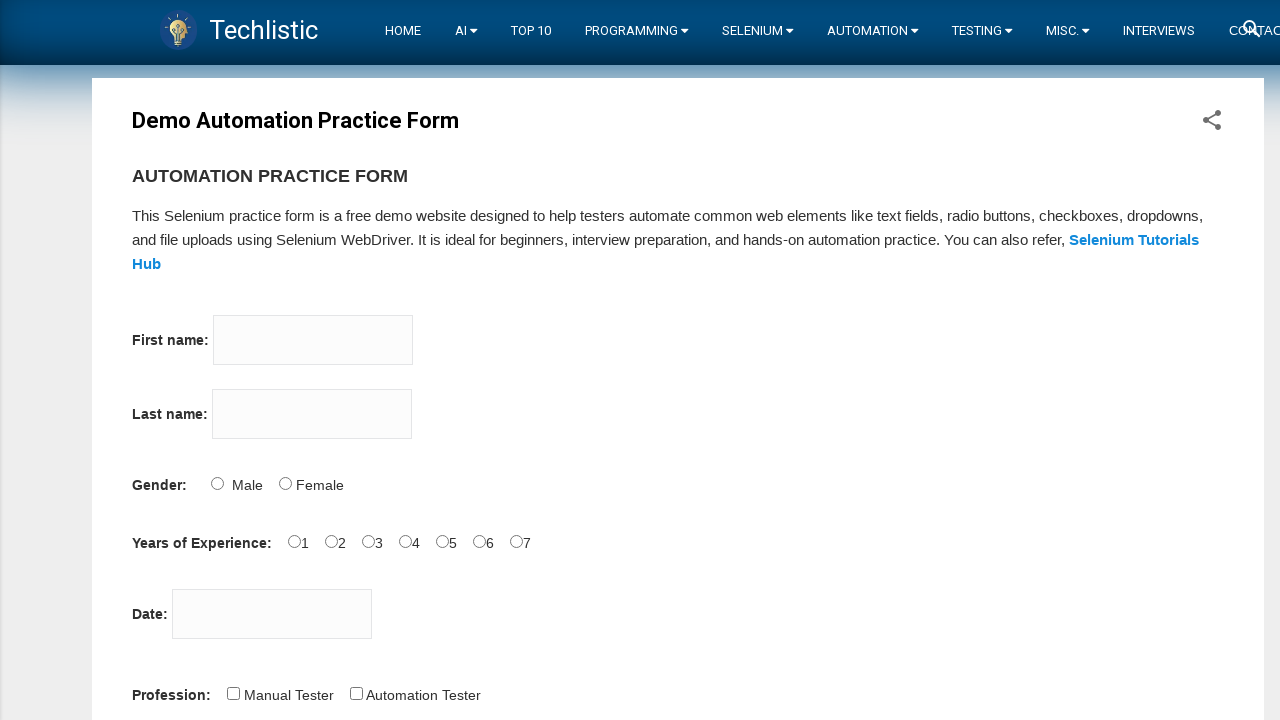

Filled firstname field with 'Lokesh' on input[name='firstname']
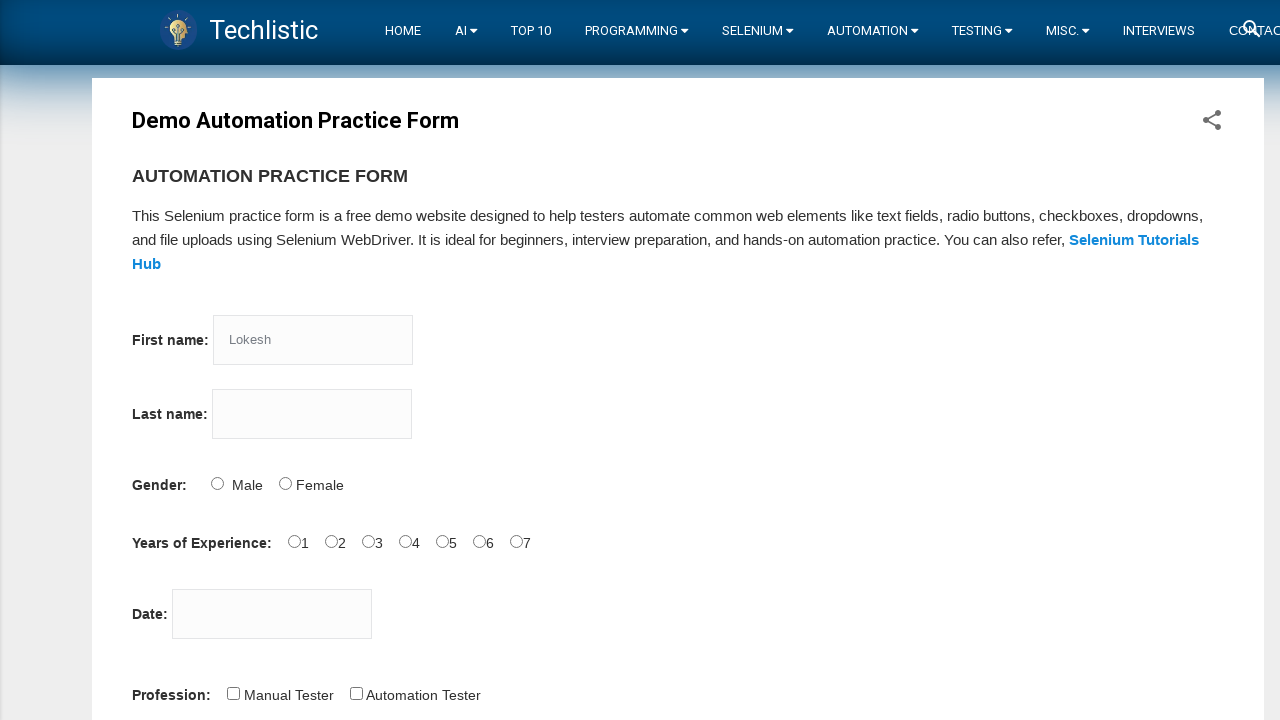

Pressed PageDown to scroll down the form
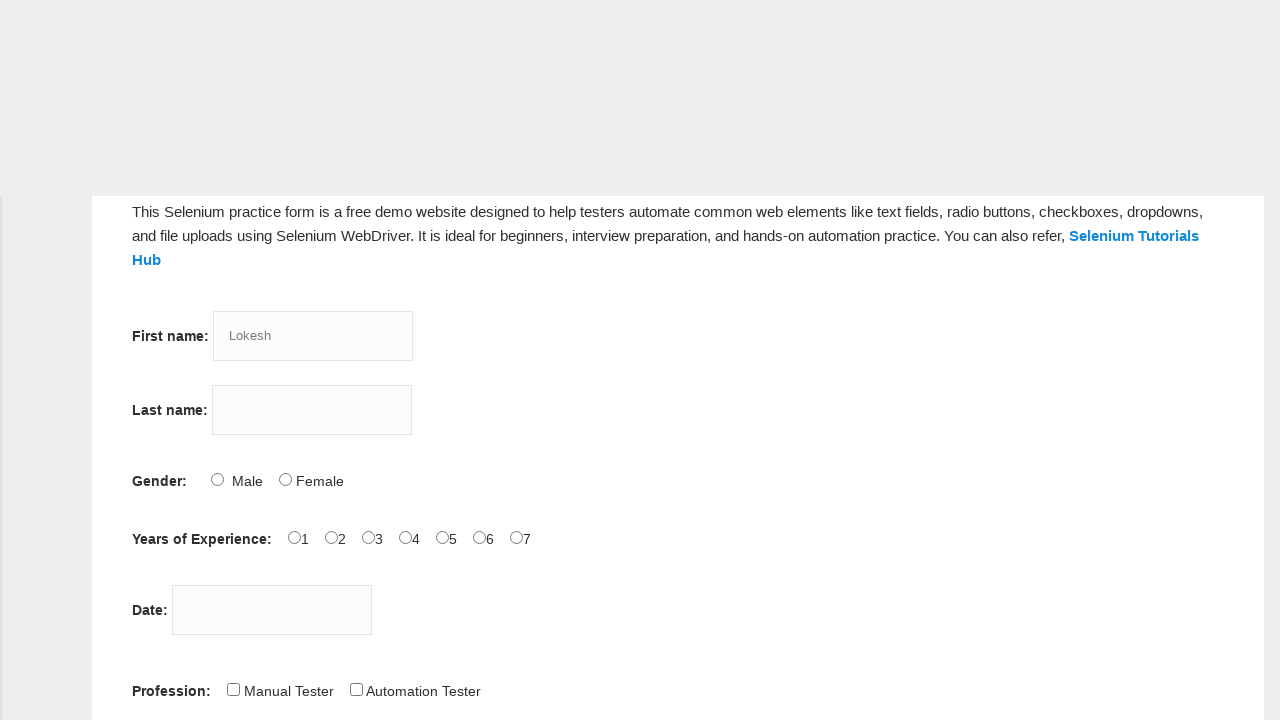

Pressed Tab to navigate to next field
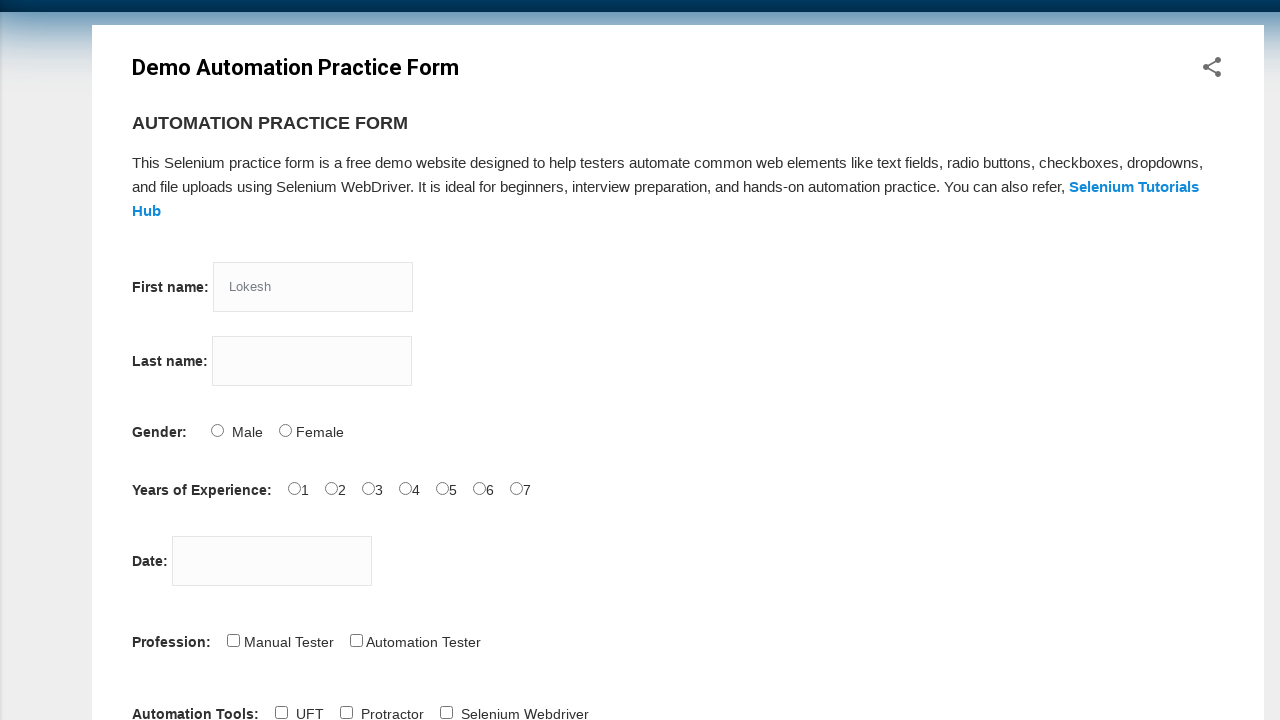

Typed 'Karan' in lastname field
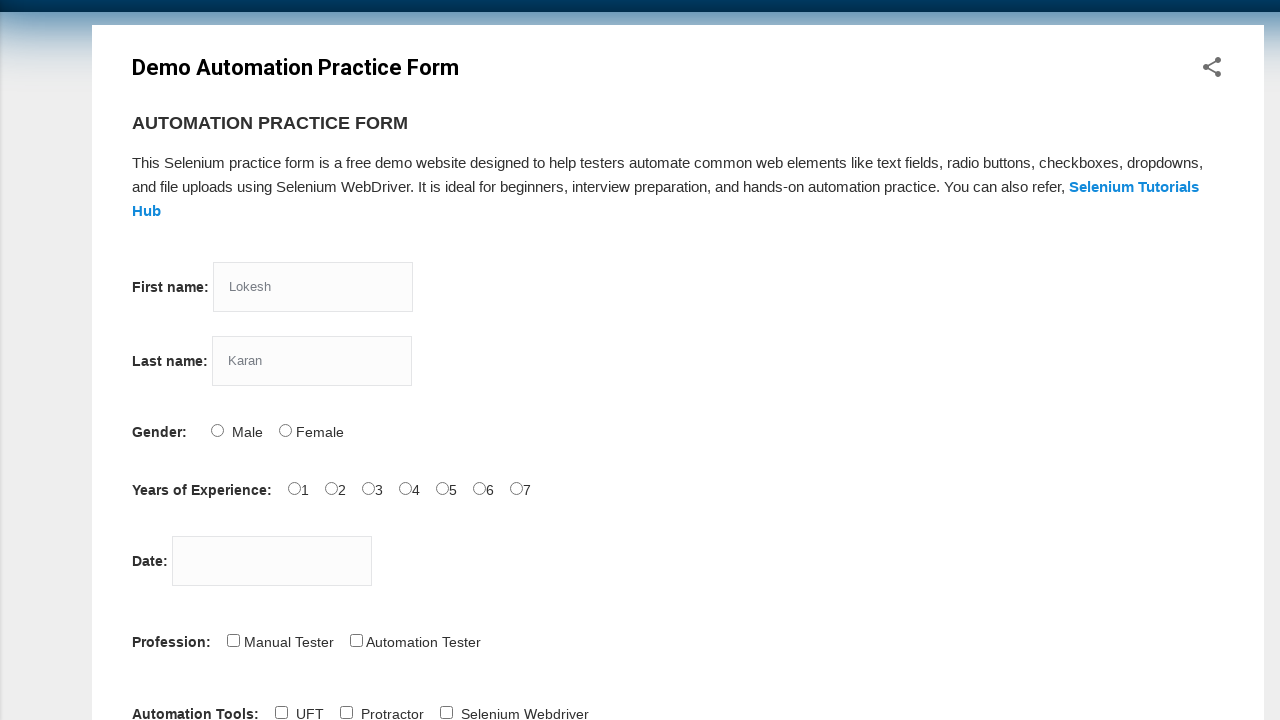

Pressed Tab to navigate to next field
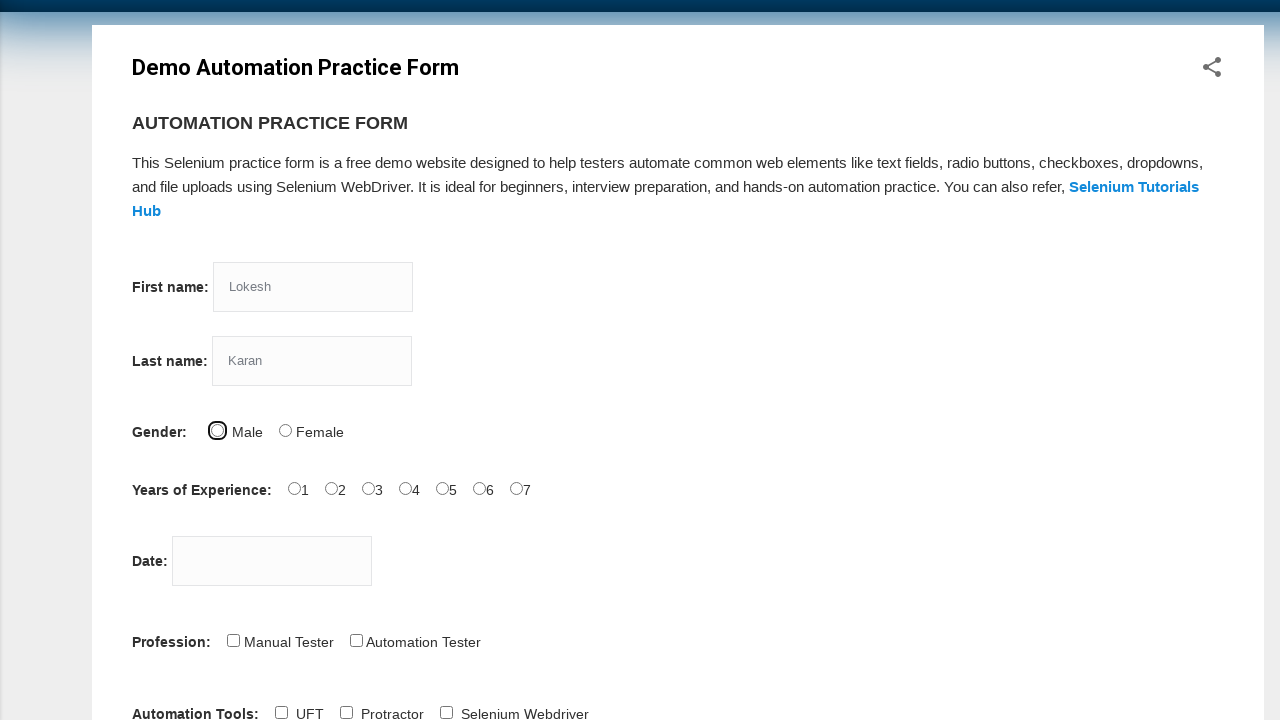

Pressed Tab to navigate to gender radio button
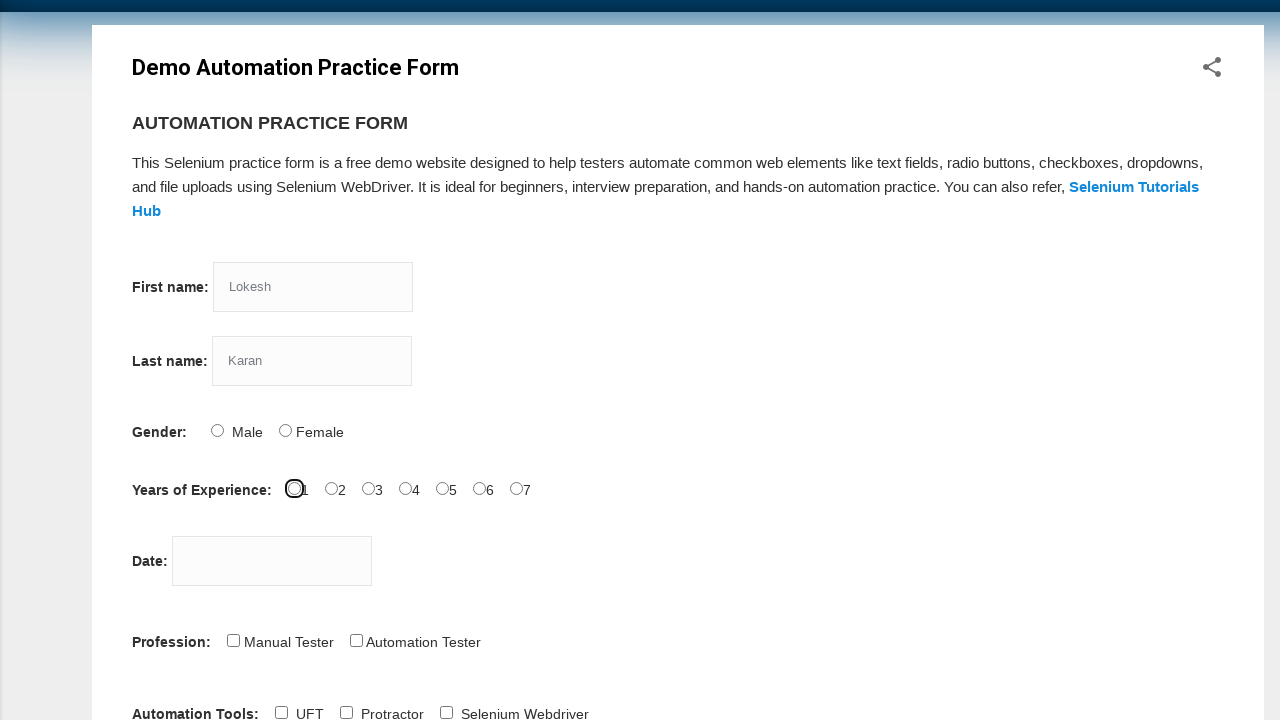

Pressed ArrowRight to move between gender radio options
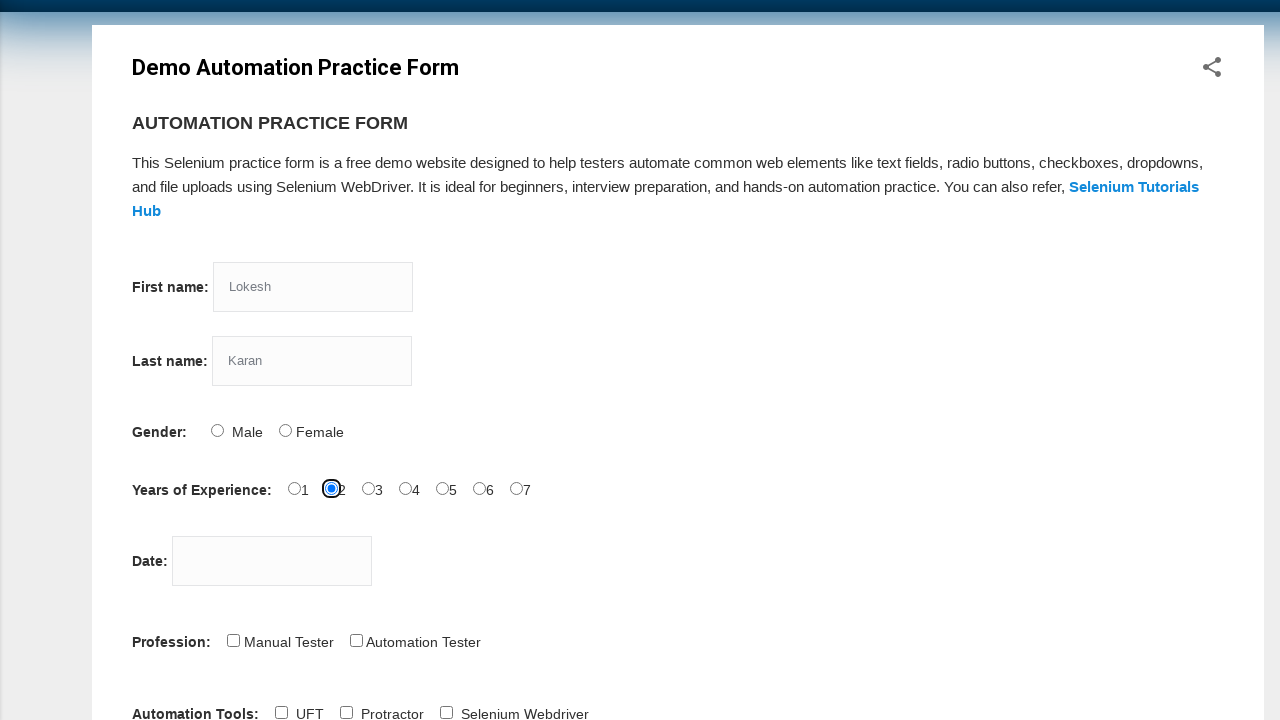

Pressed Space to select the gender radio button
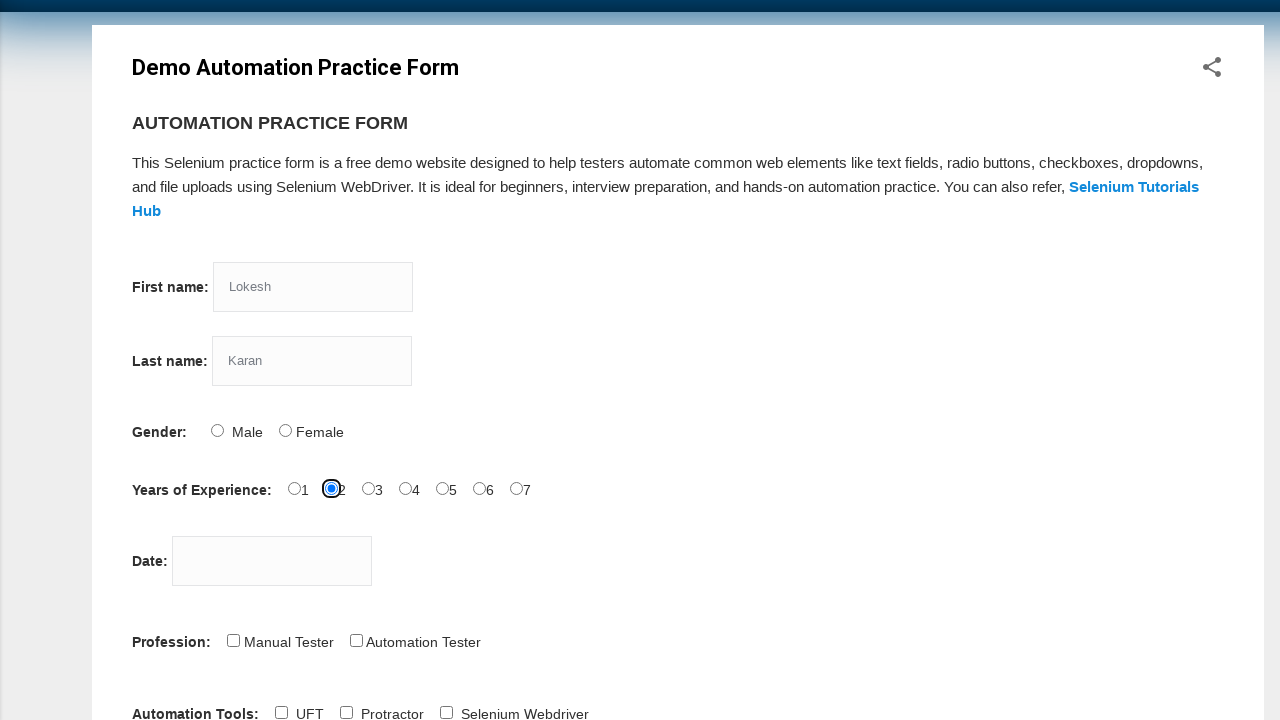

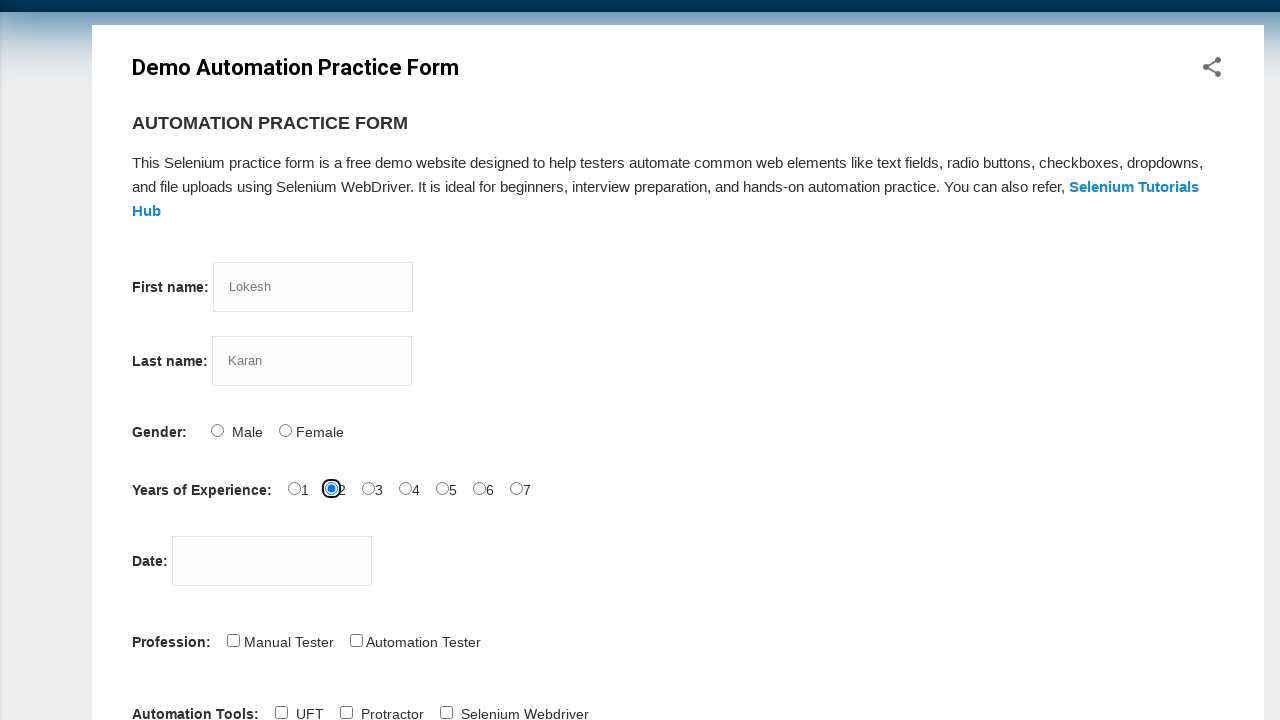